Tests that the Mercury Tours demo page loads correctly by verifying the page title matches the expected value "Welcome: Mercury Tours"

Starting URL: http://demo.guru99.com/test/newtours/

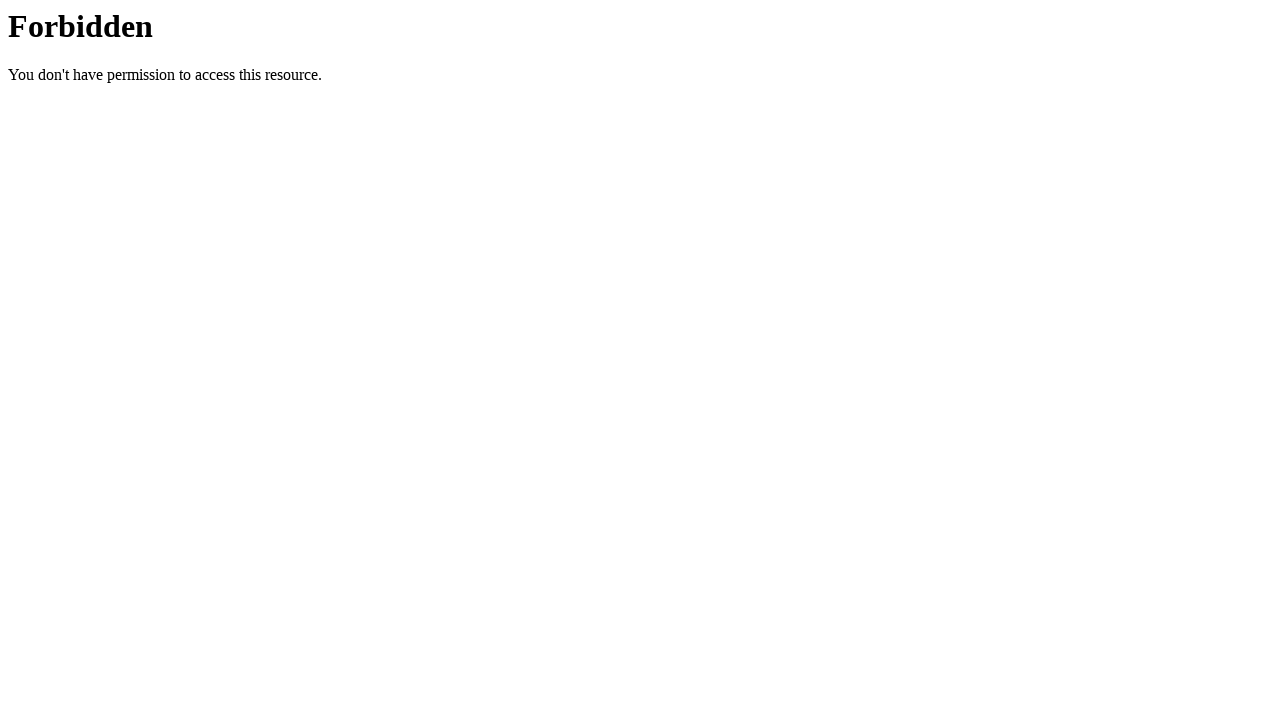

Set viewport size to 1920x1080
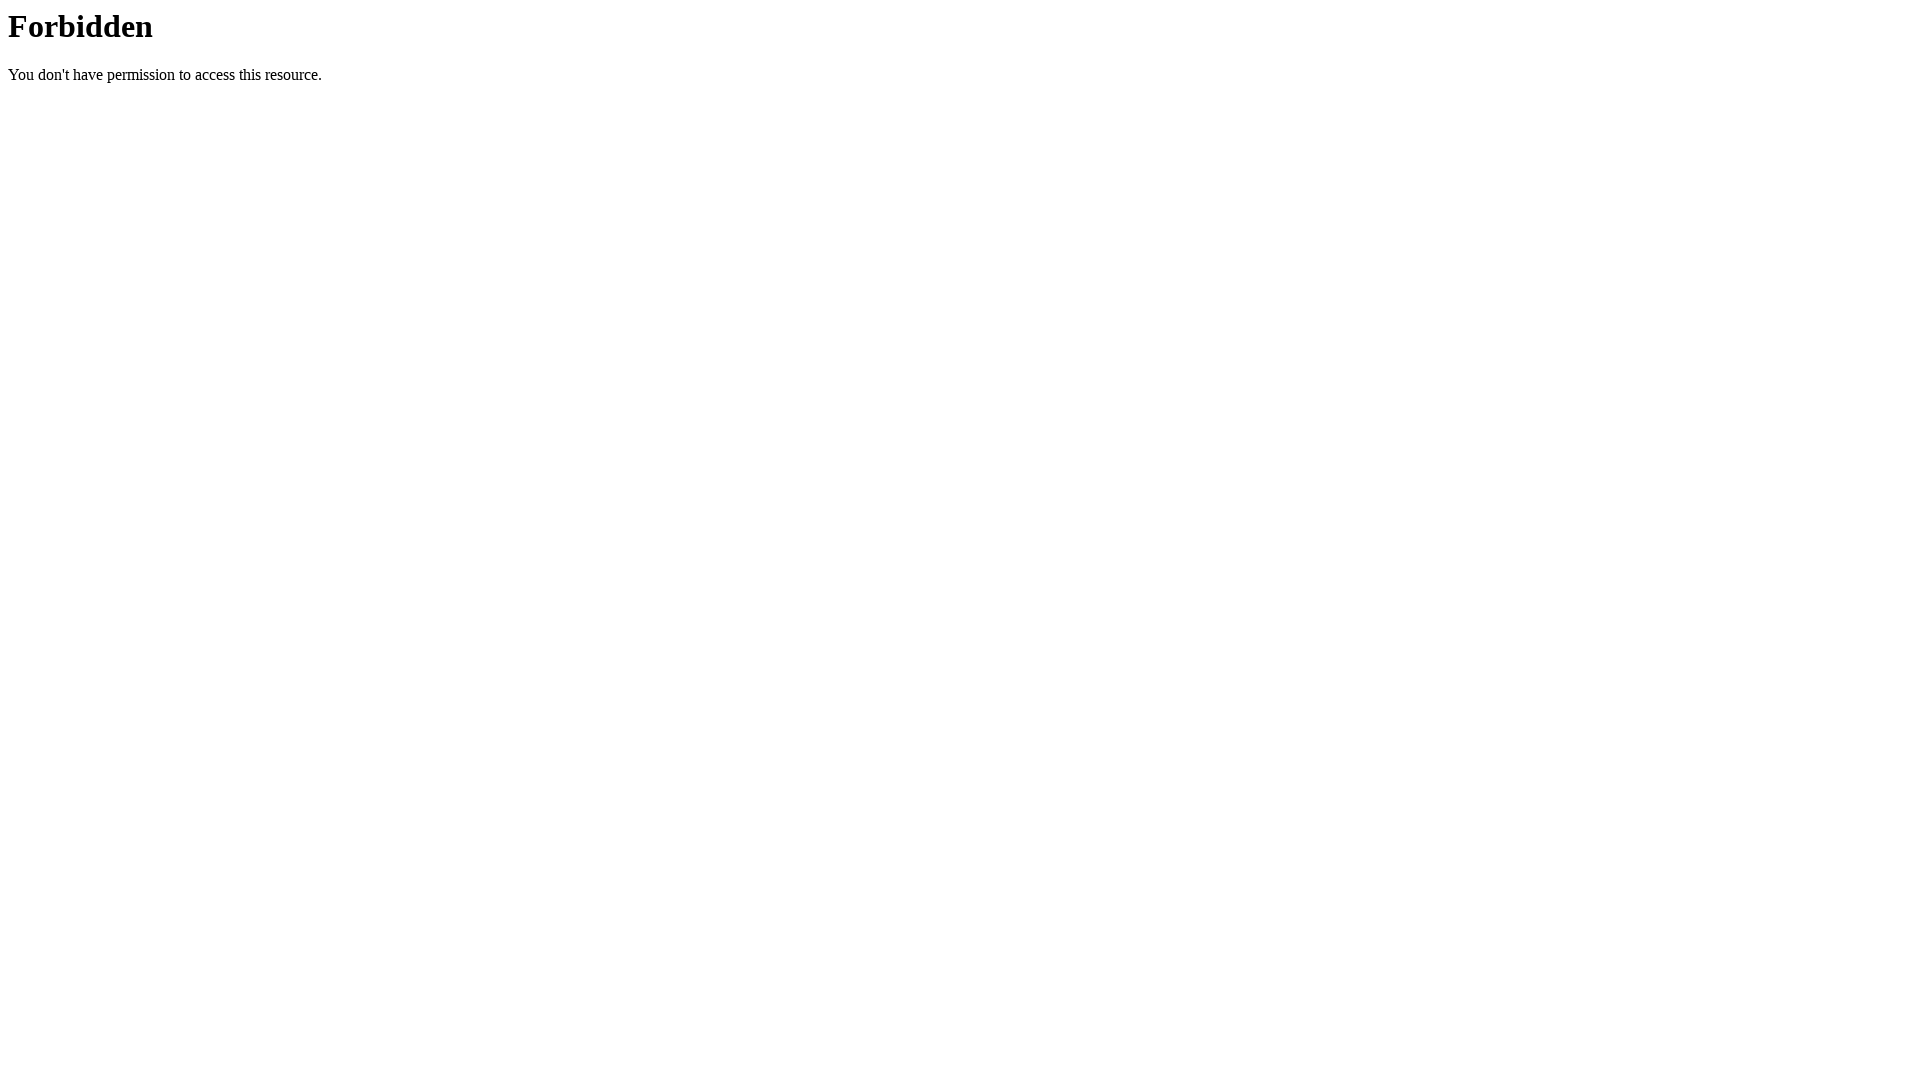

Retrieved page title: 403 Forbidden
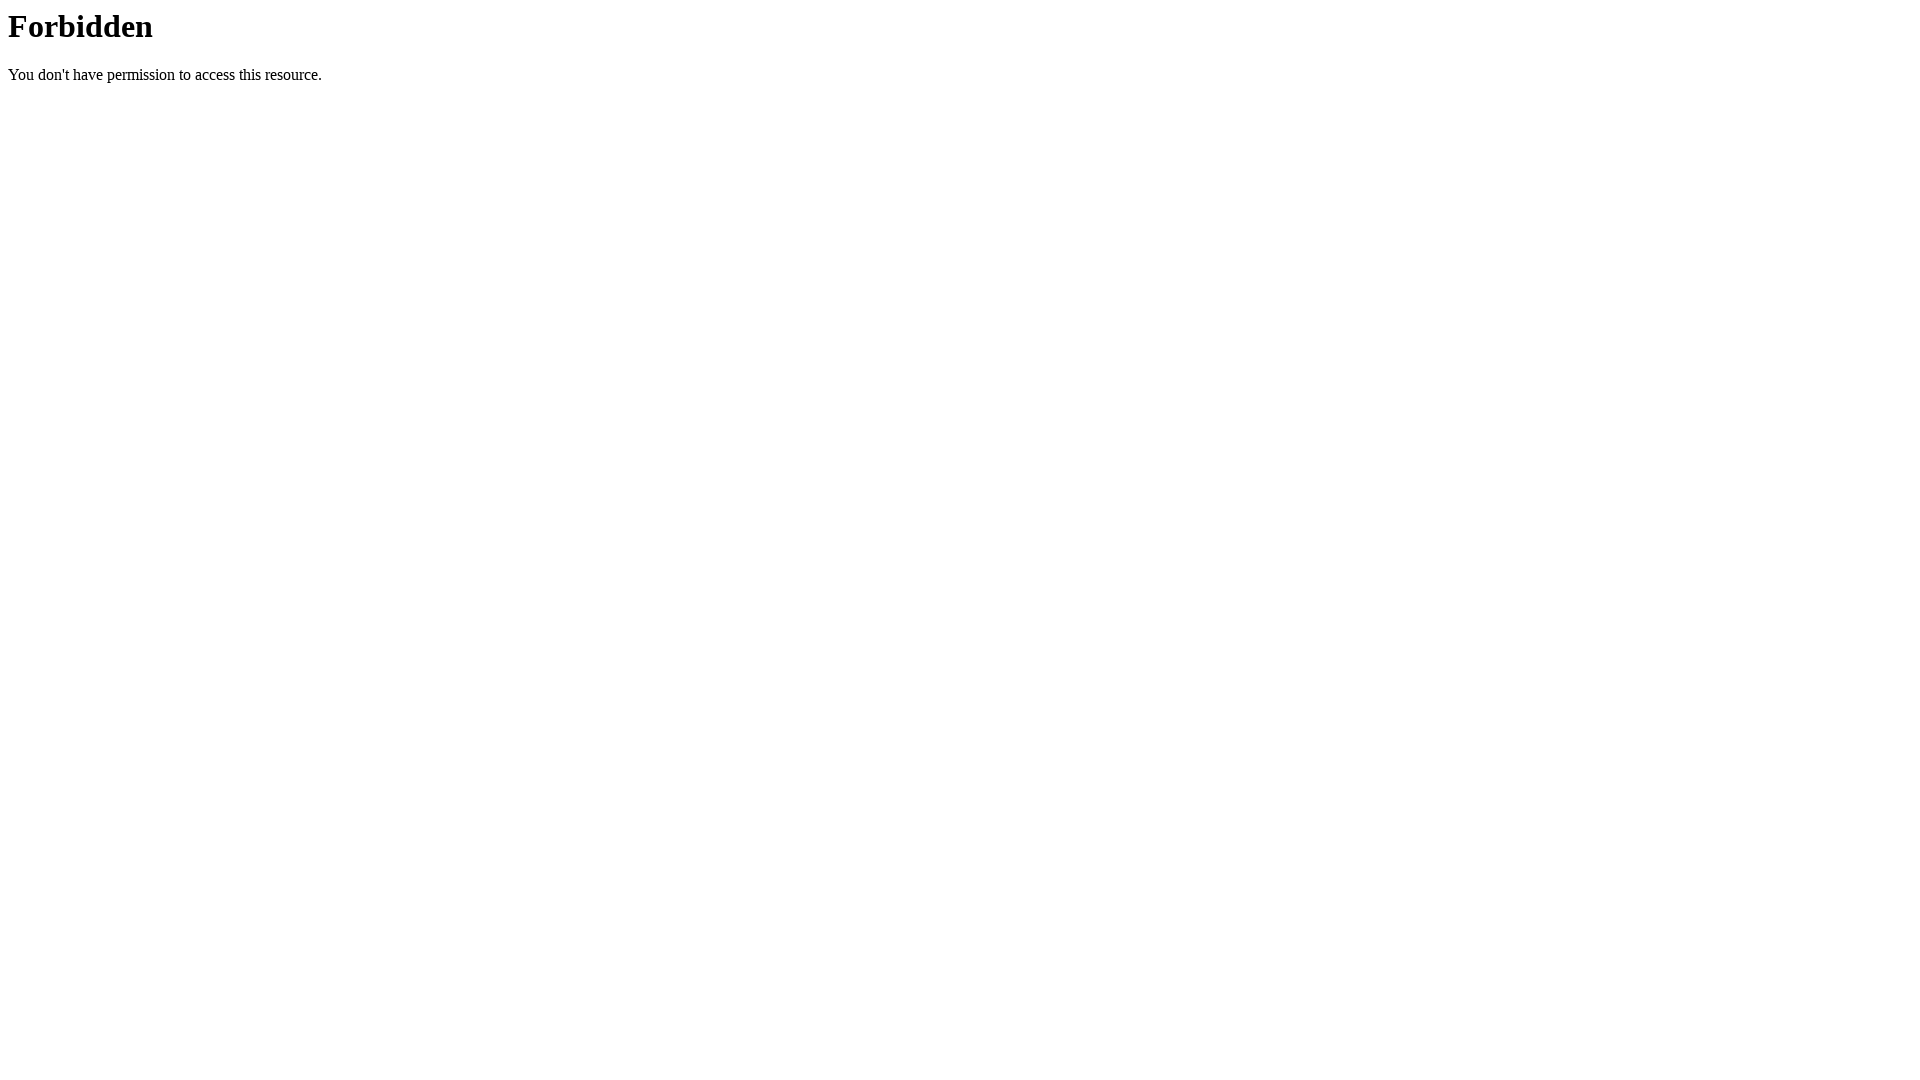

Test failed: page title does not match expected value
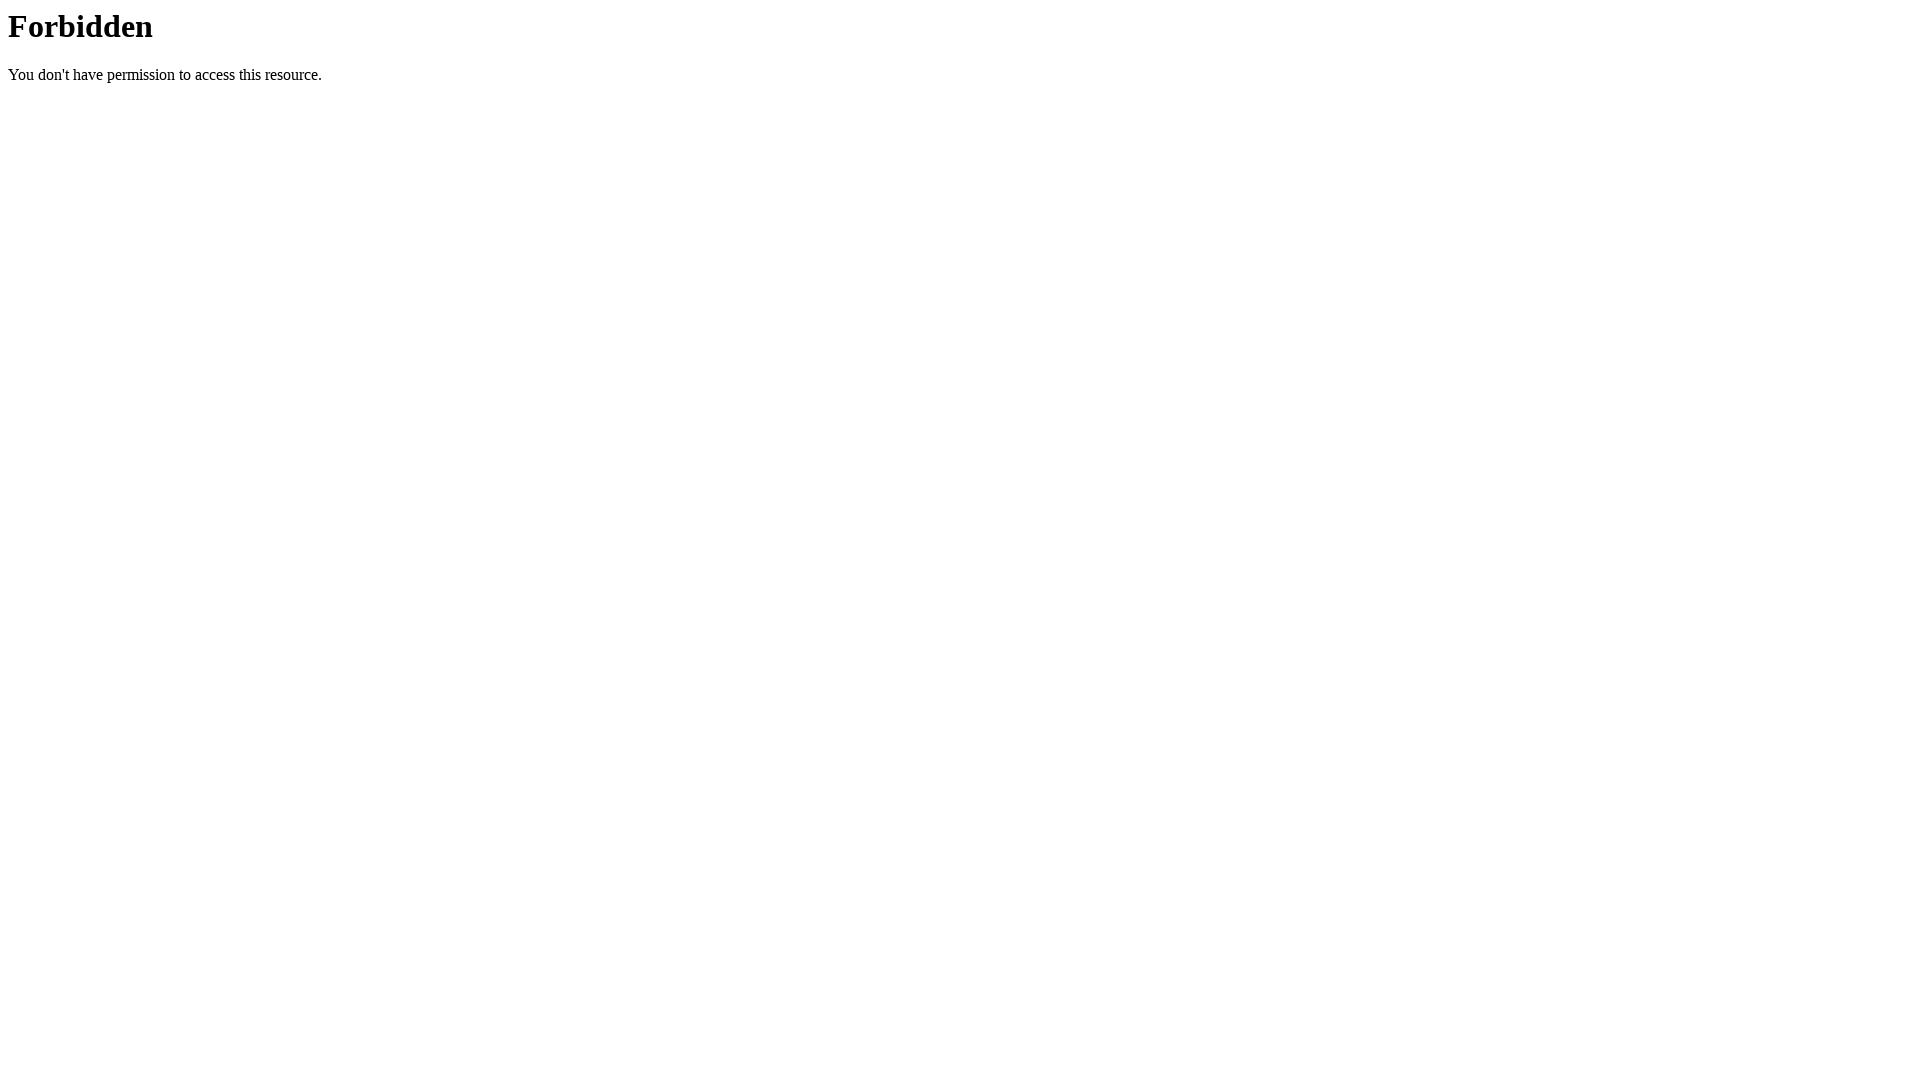

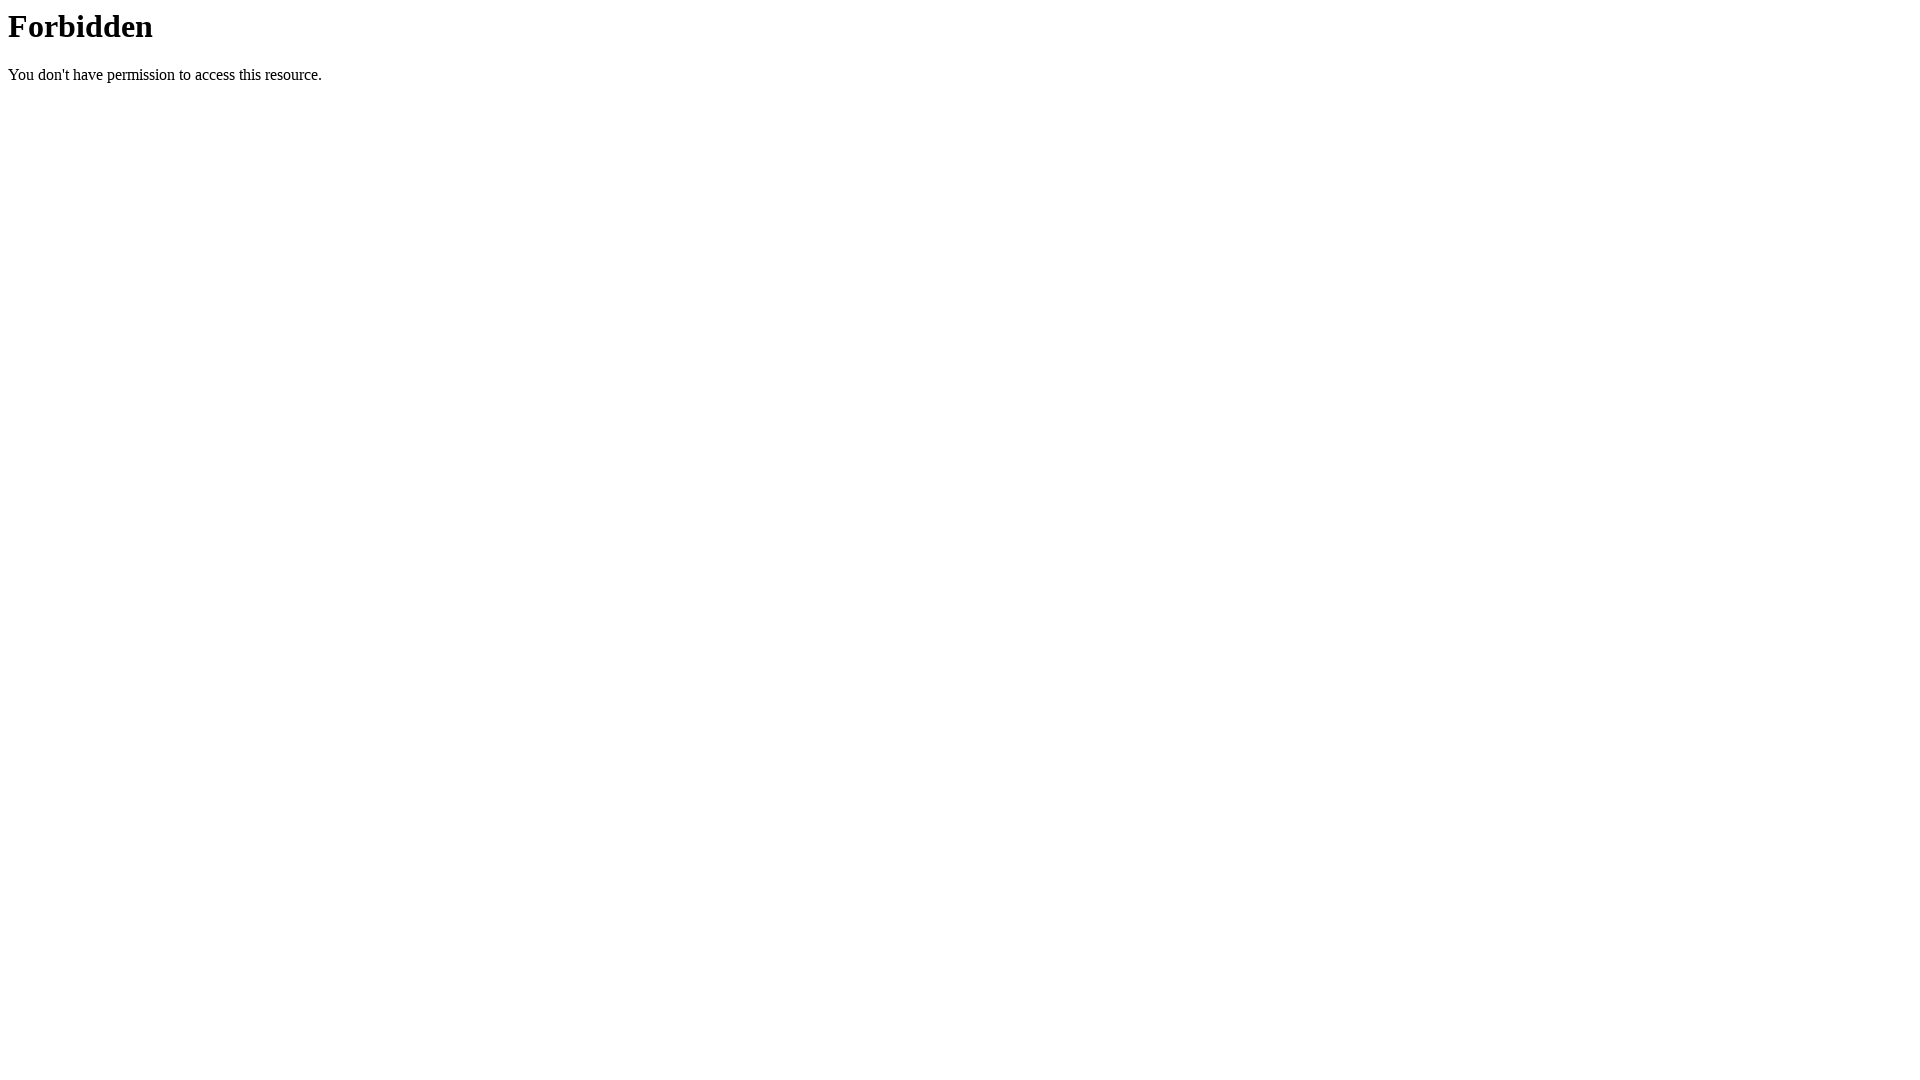